Tests drag-and-drop functionality within an iframe by dragging an element and dropping it onto a target area on the jQuery UI demo page

Starting URL: https://jqueryui.com/droppable/

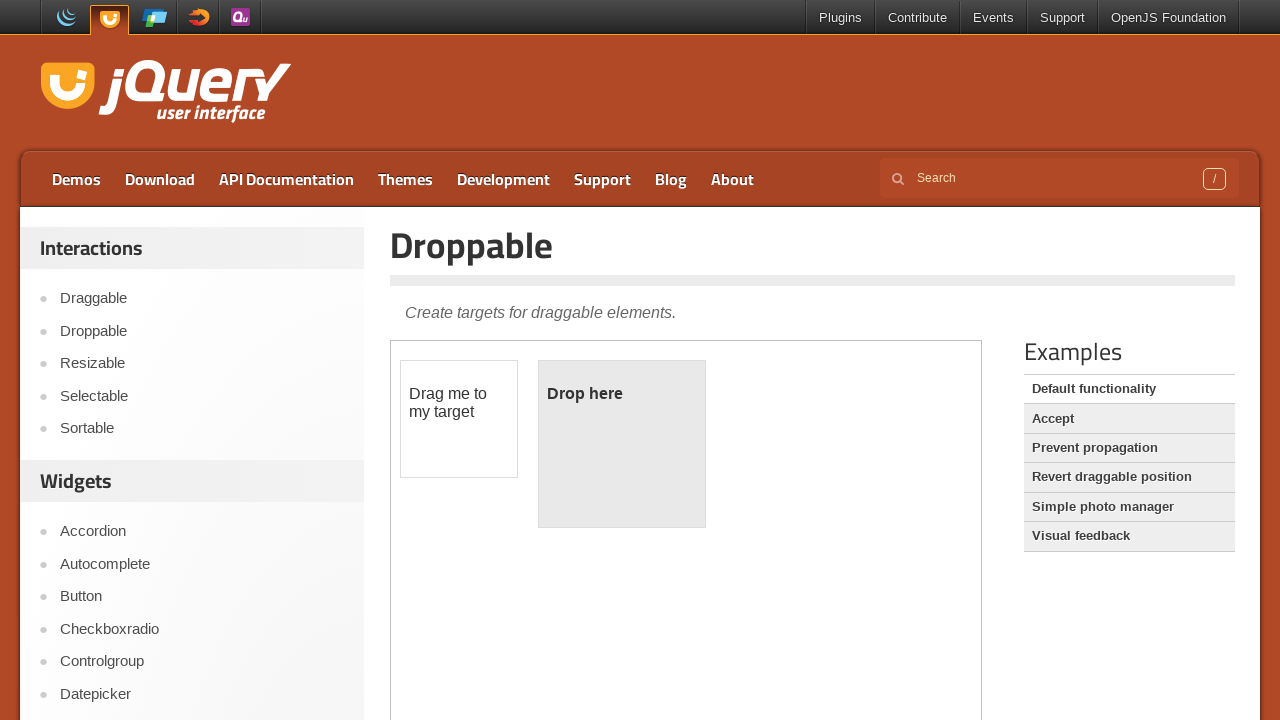

Navigated to jQuery UI droppable demo page
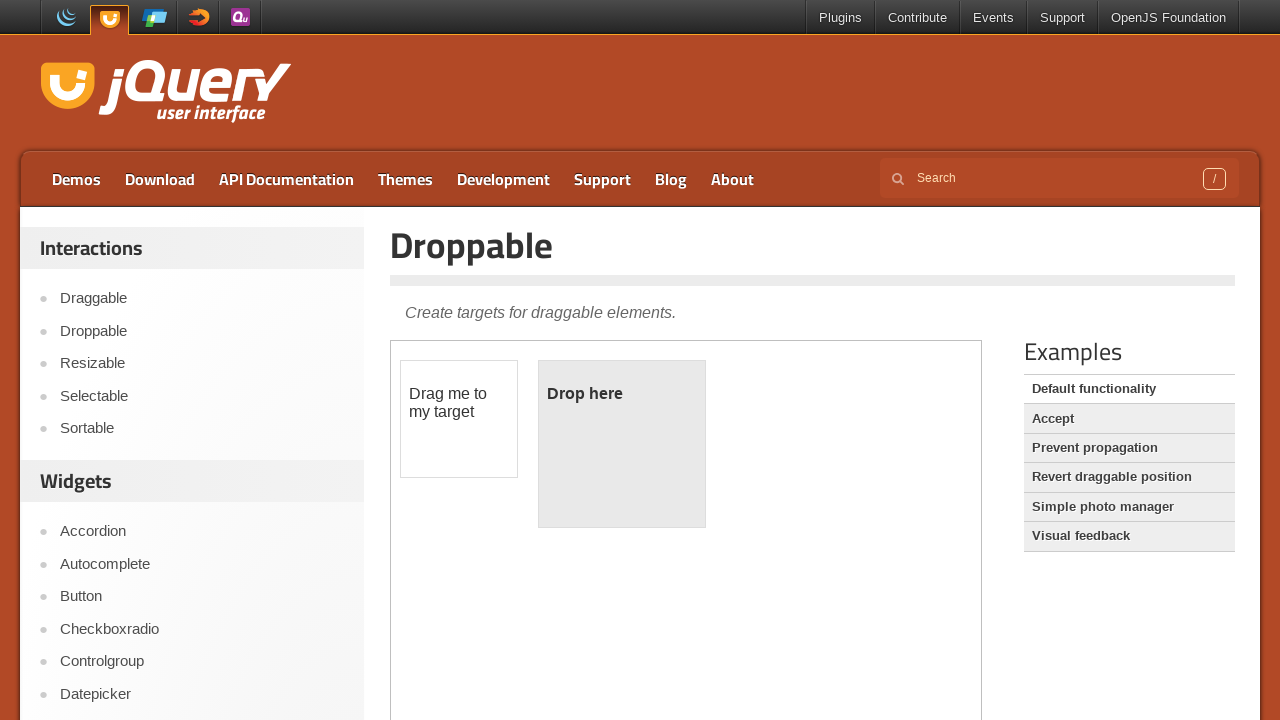

Located the demo iframe
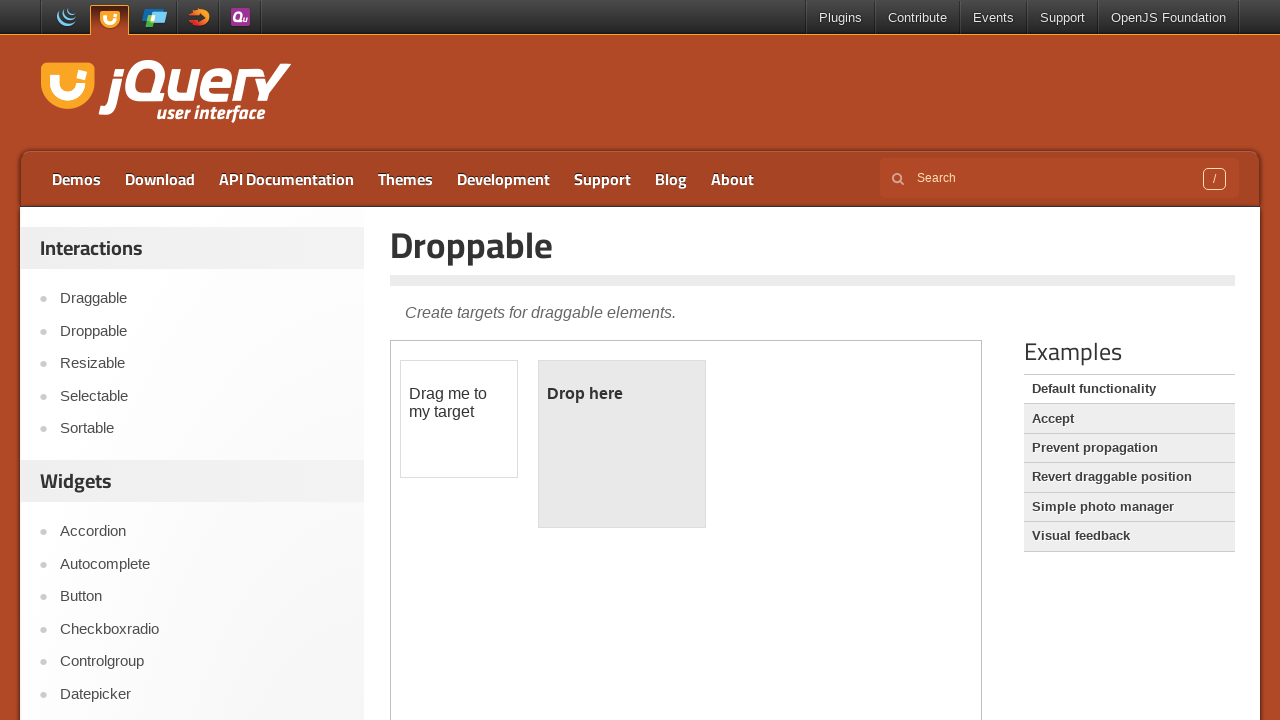

Located the draggable element within iframe
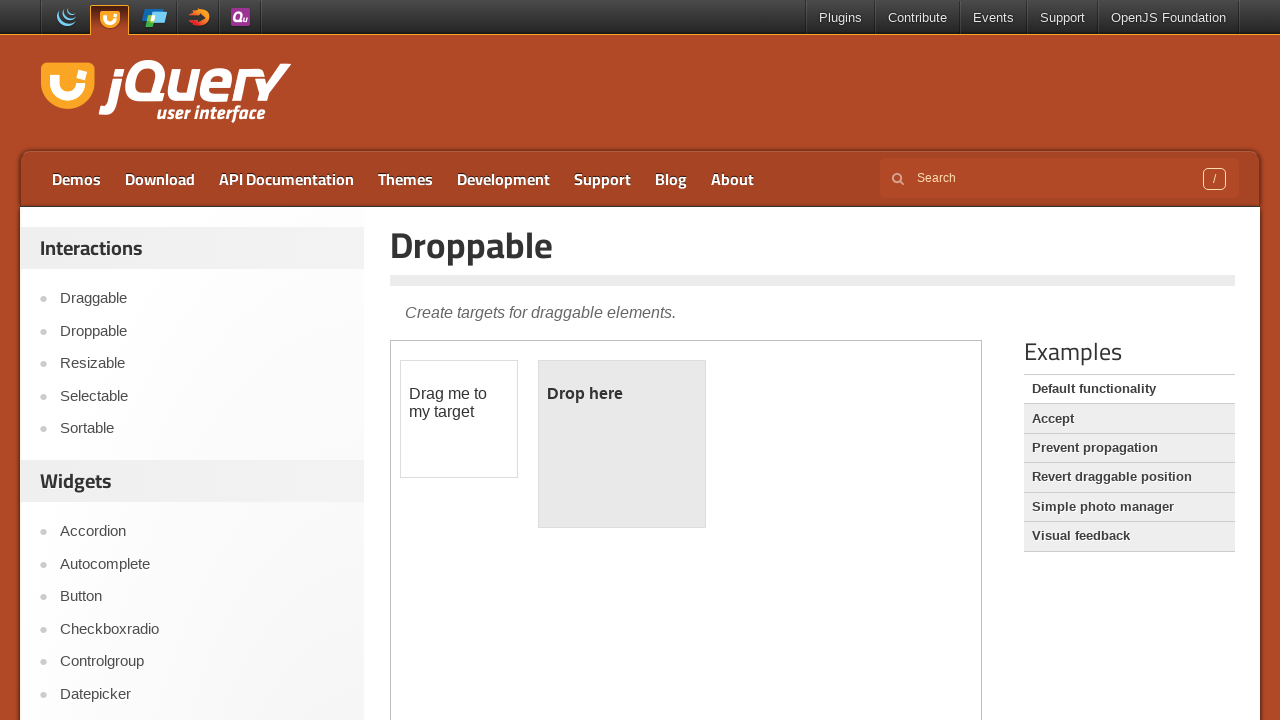

Located the droppable target element within iframe
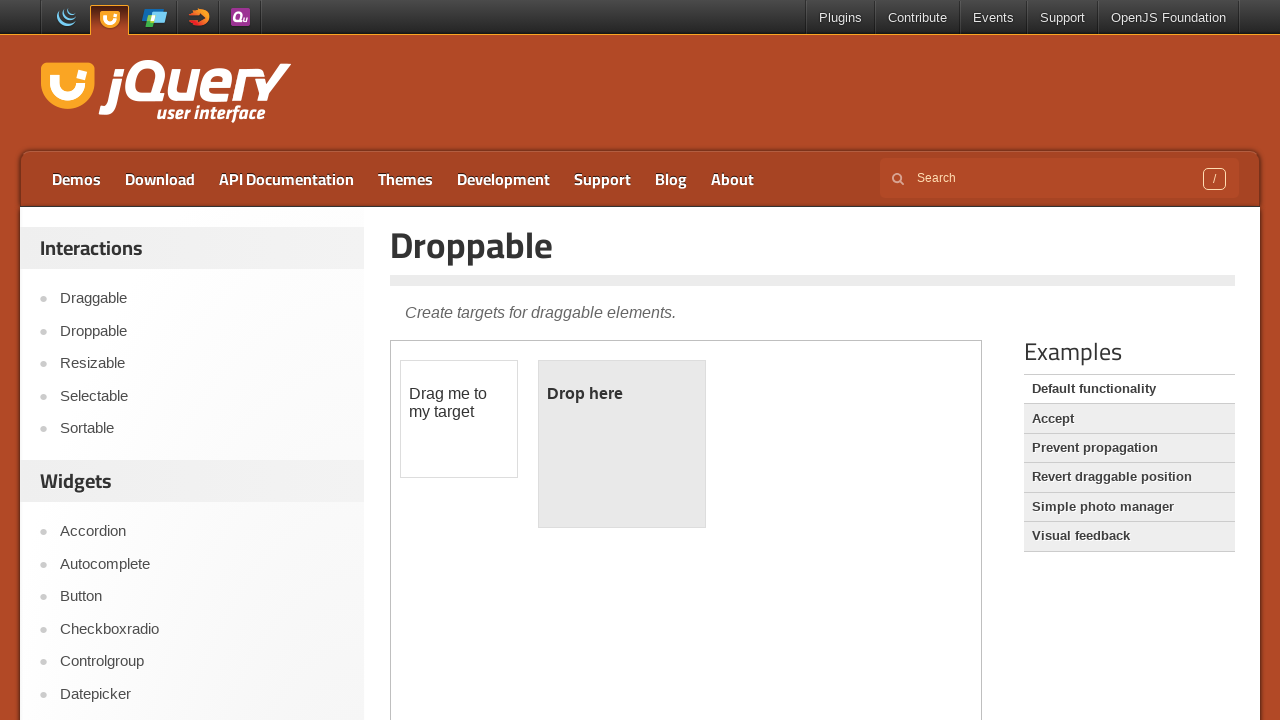

Performed drag-and-drop of draggable element onto droppable target at (622, 444)
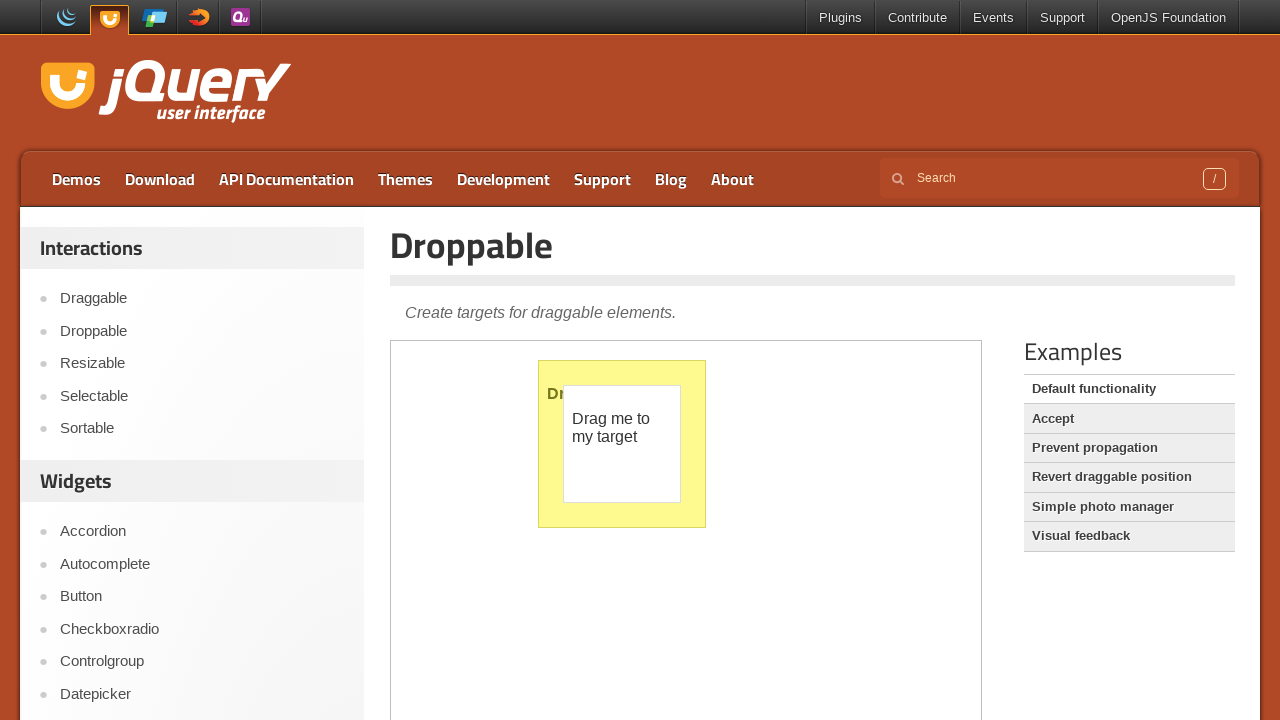

Waited 2 seconds to observe drag-and-drop result
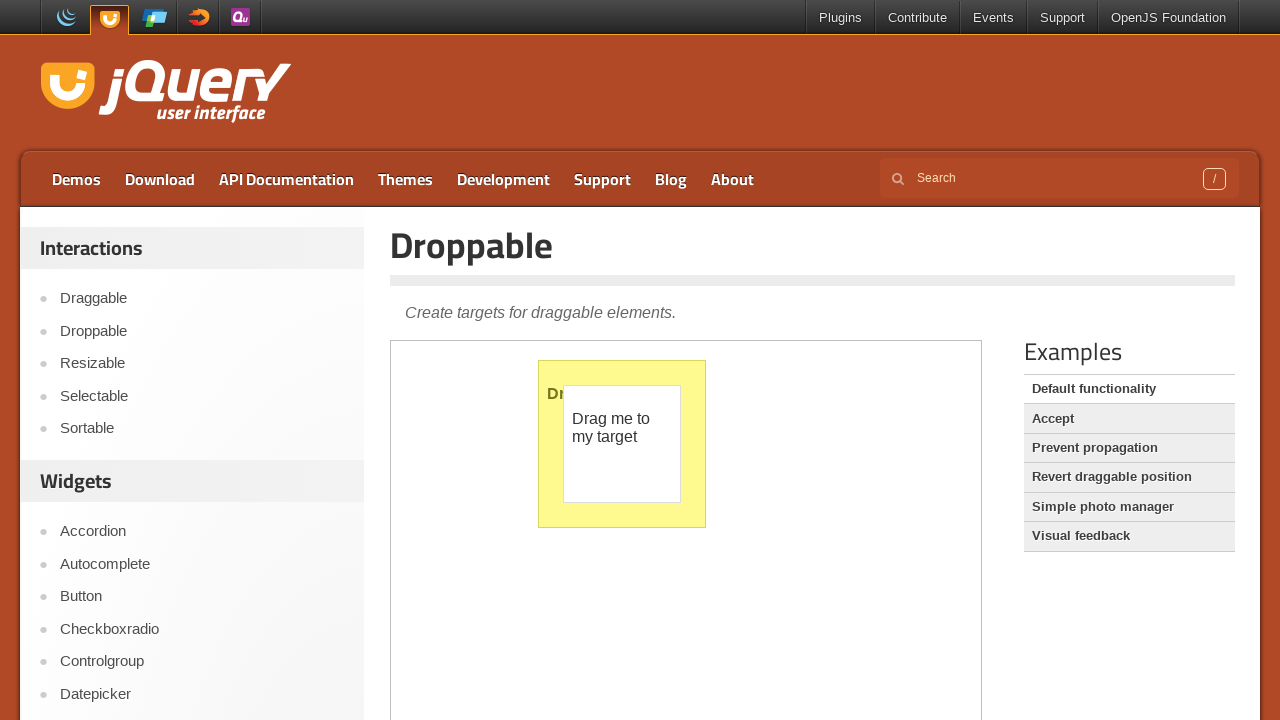

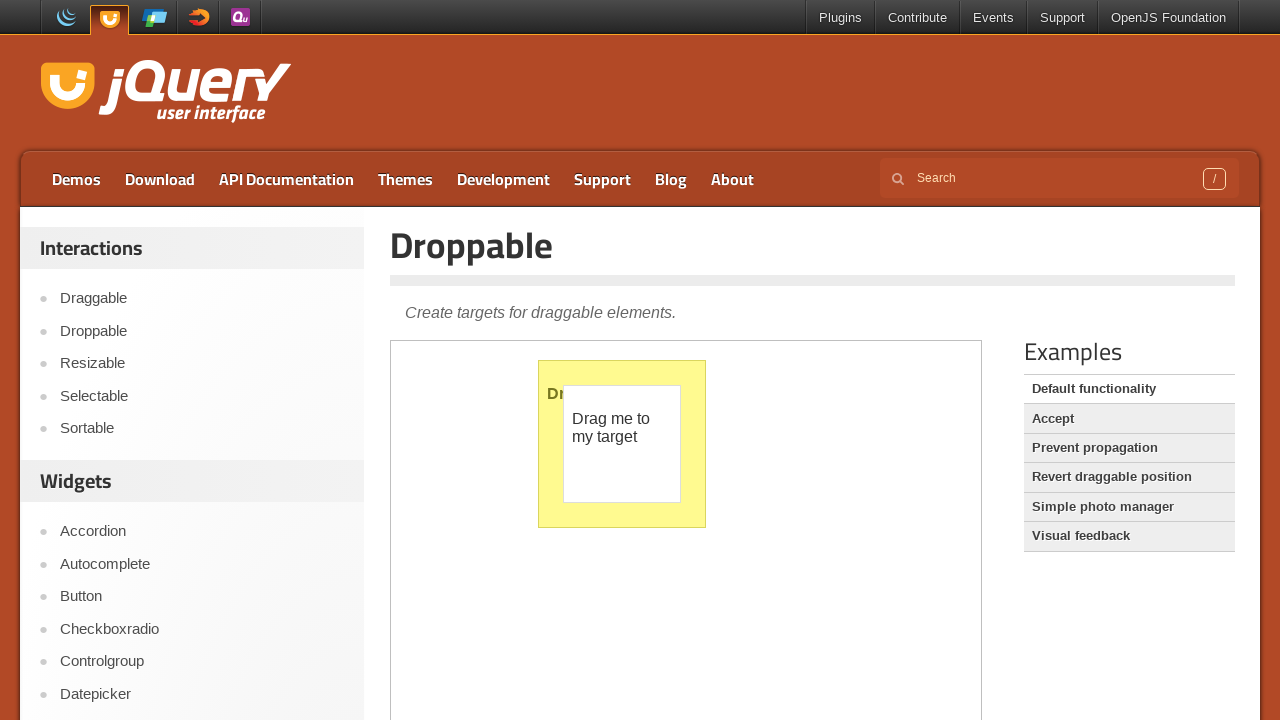